Tests checkbox interactions by toggling their selection states and verifying the changes

Starting URL: http://the-internet.herokuapp.com/checkboxes

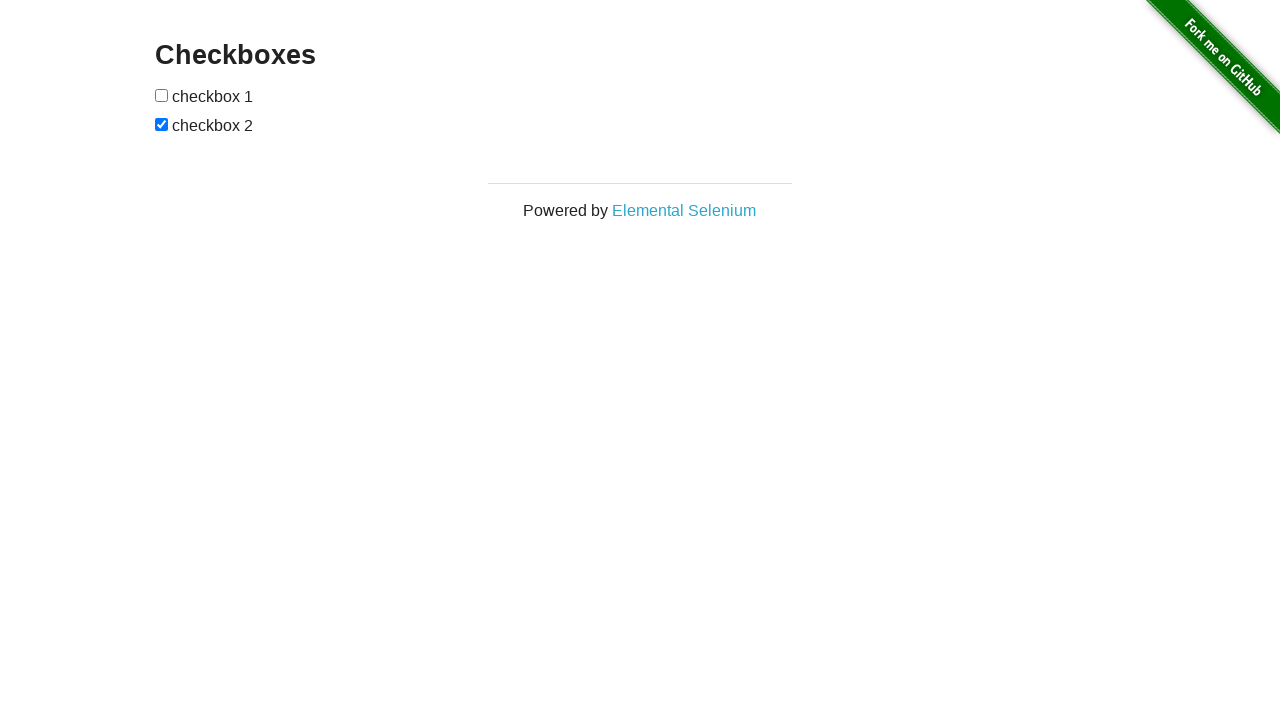

Retrieved all checkboxes on the page
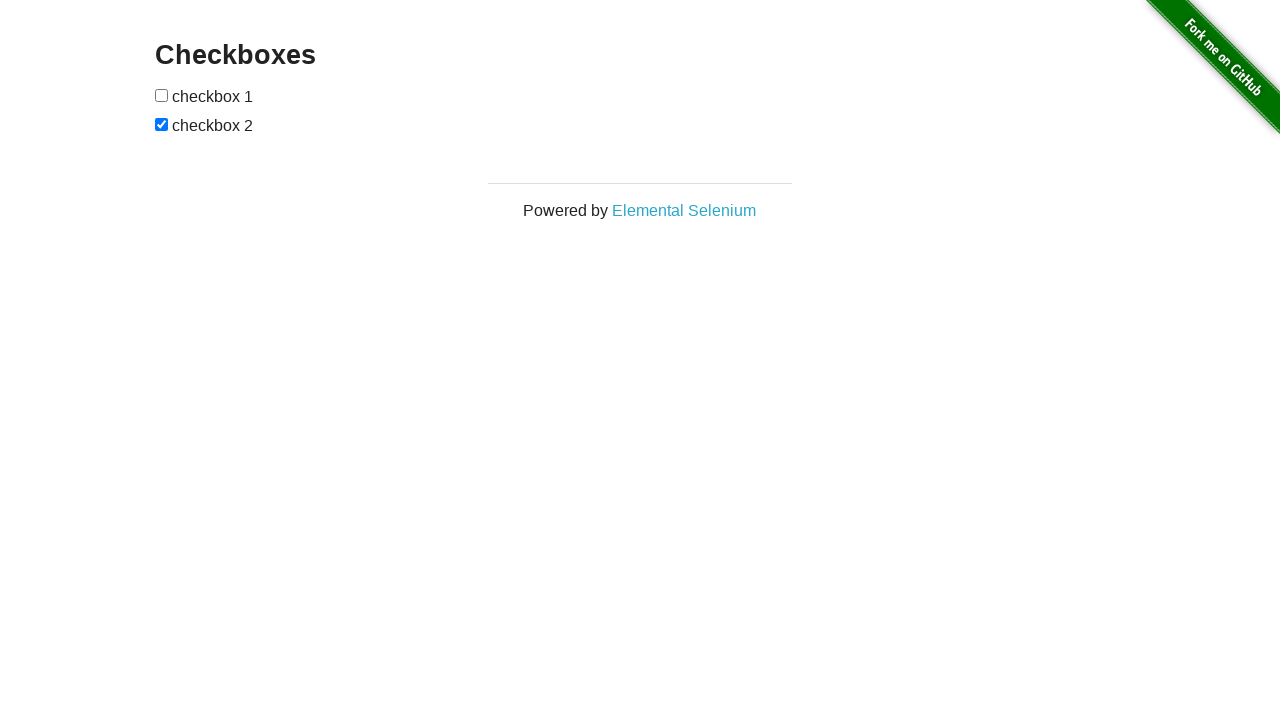

Clicked first checkbox to select it at (162, 95) on [type='checkbox'] >> nth=0
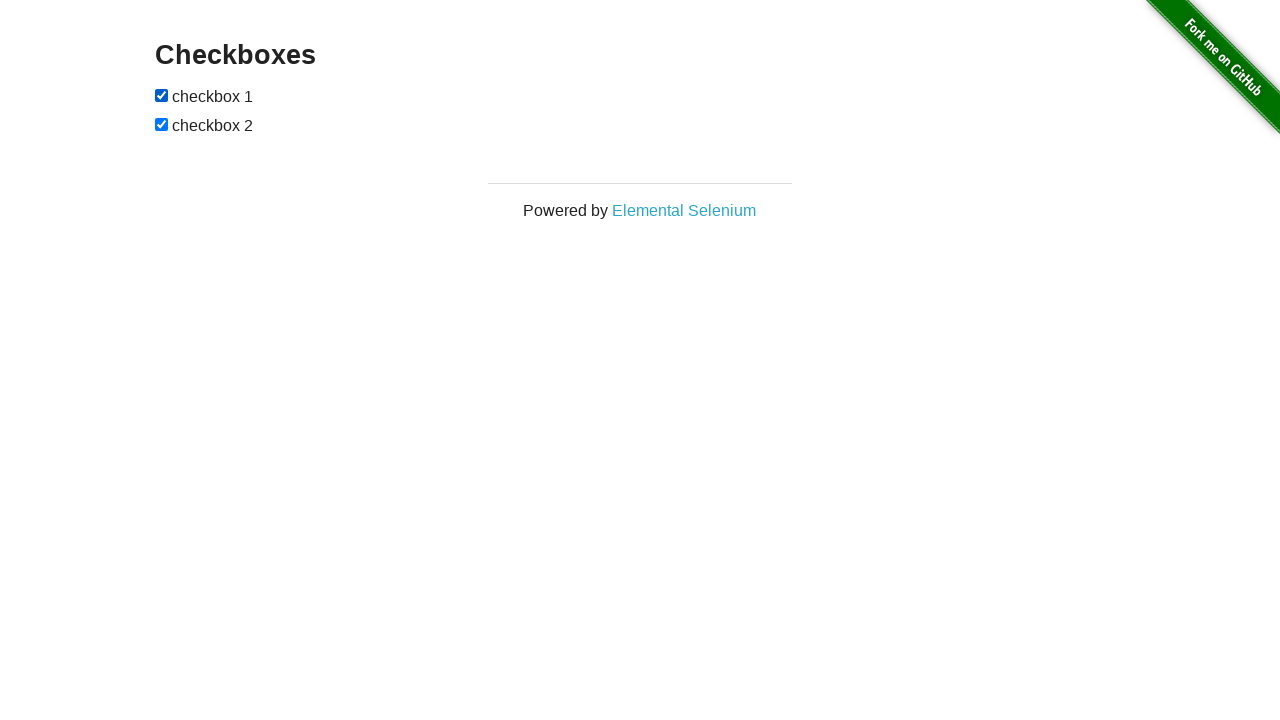

Clicked second checkbox to unselect it at (162, 124) on [type='checkbox'] >> nth=1
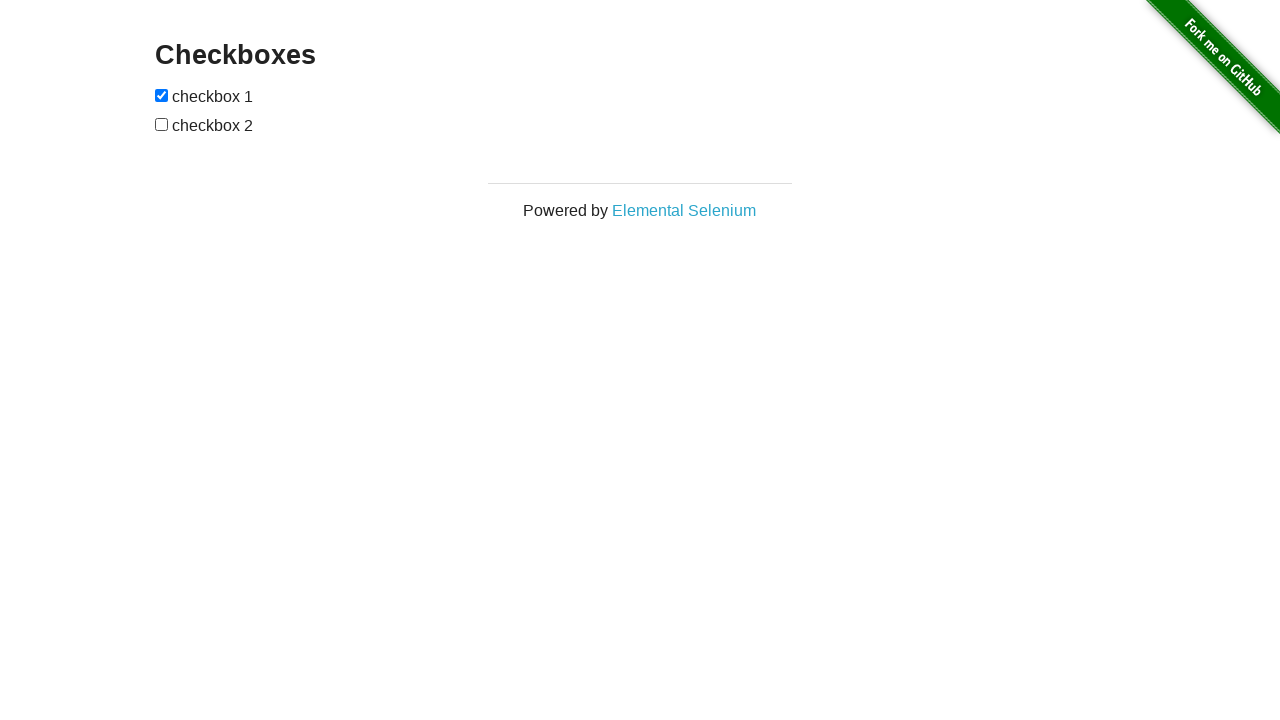

Verified first checkbox is checked
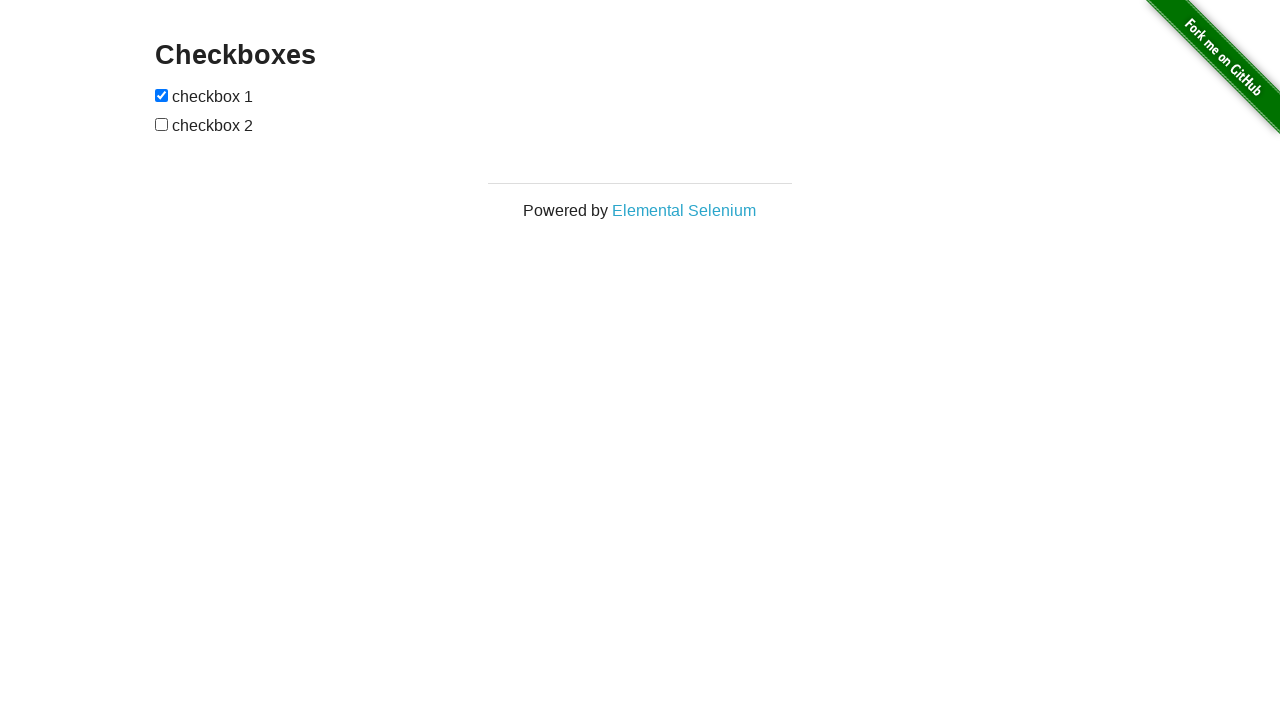

Verified second checkbox is unchecked
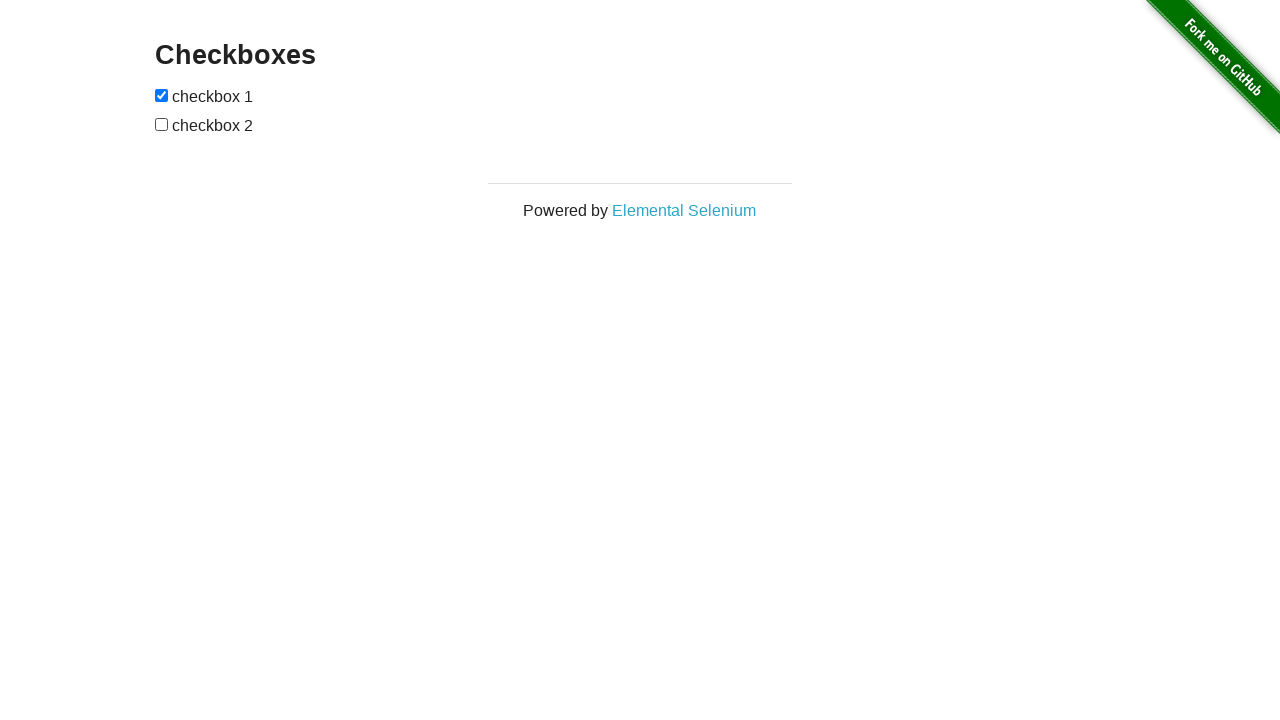

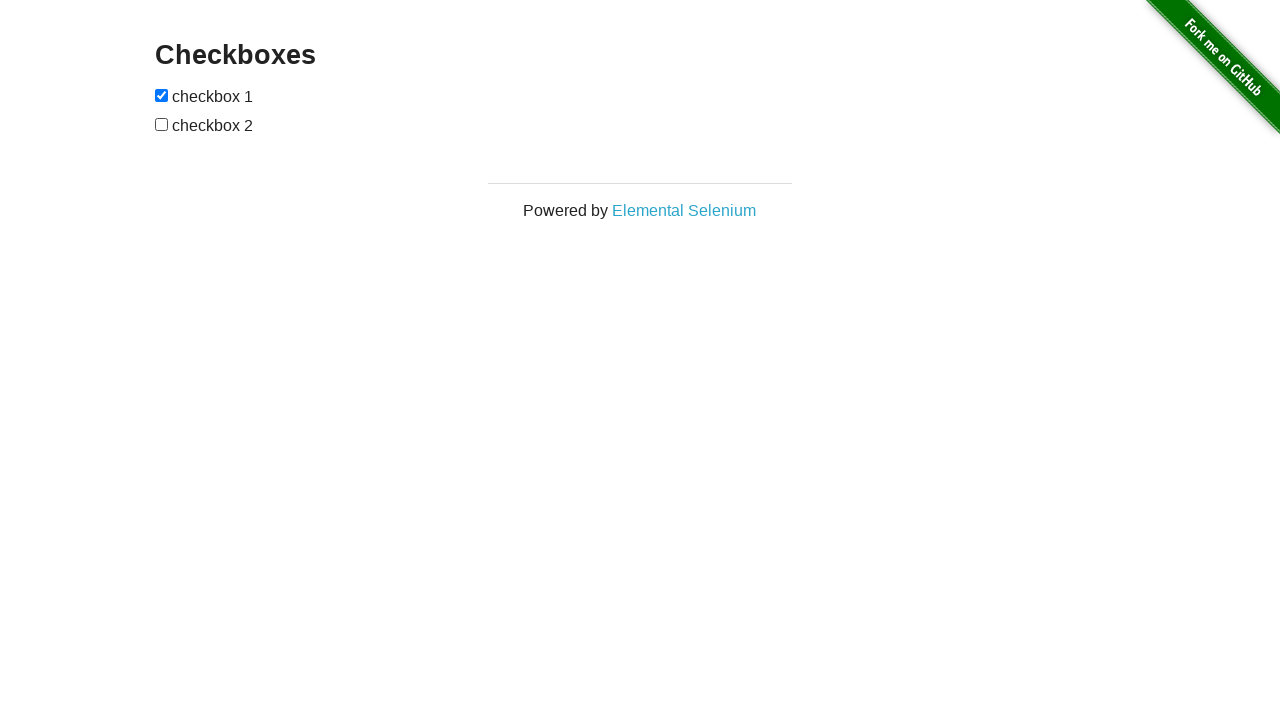